Creates a new paste on Pastebin by filling in code content, title, selecting paste expiration, and submitting the form

Starting URL: https://pastebin.com

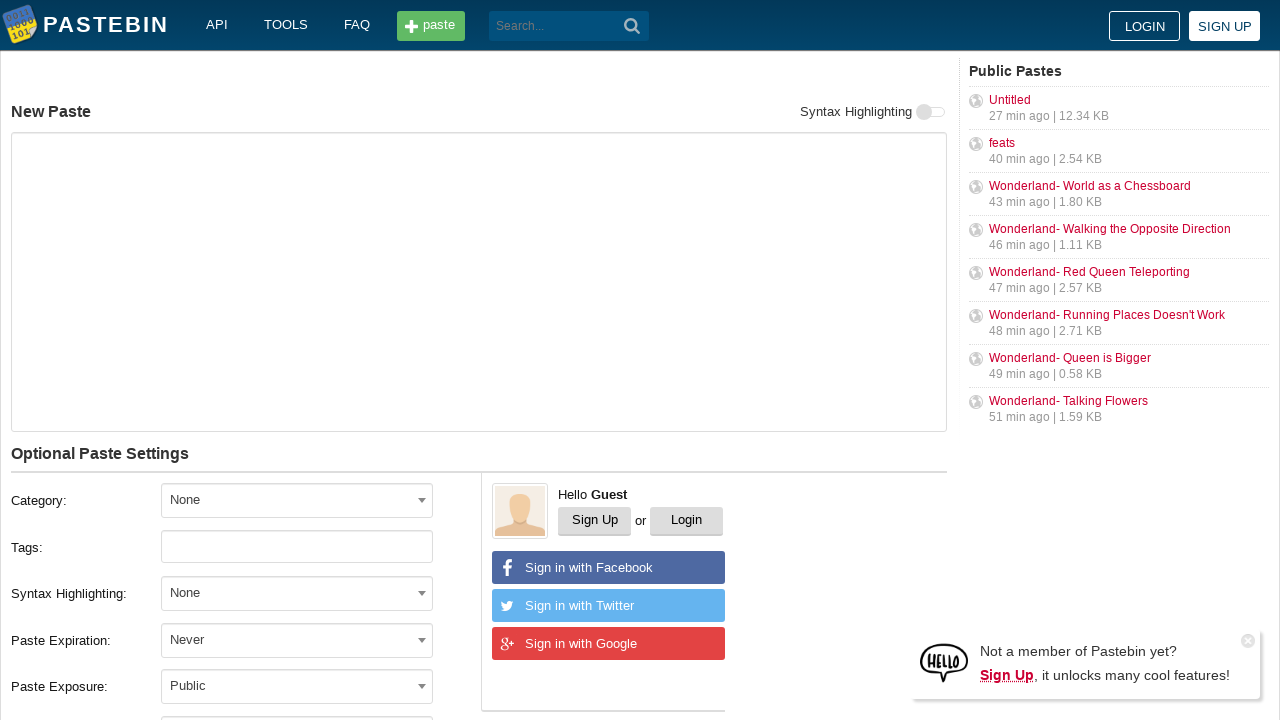

Waited for paste form text area to load
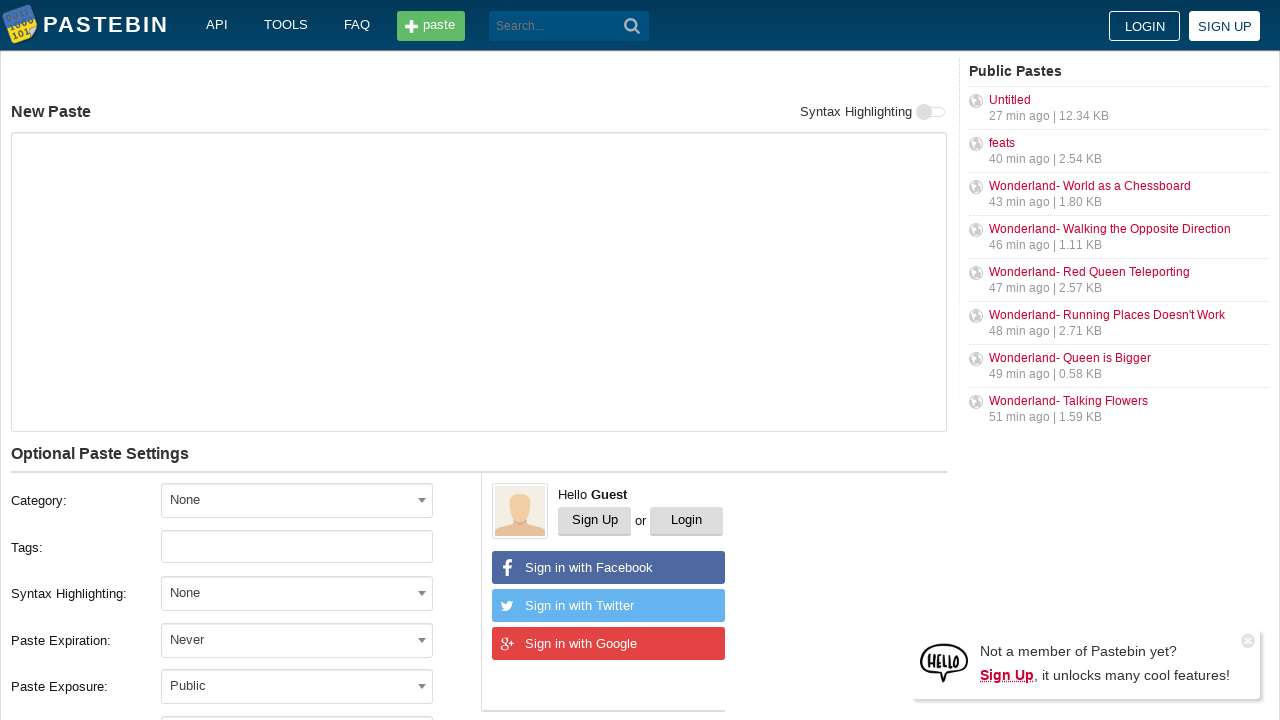

Filled in paste content with 'Hello from WebDriver' on textarea#postform-text
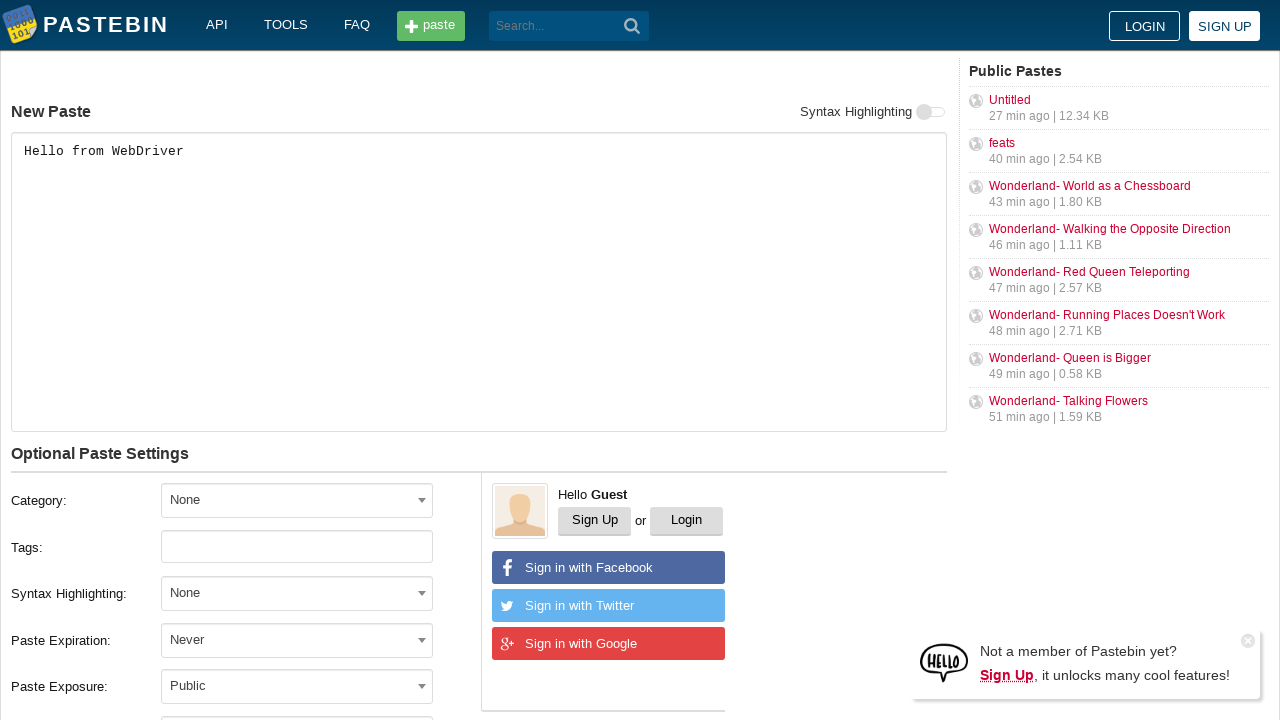

Filled in paste title with 'helloweb' on input#postform-name
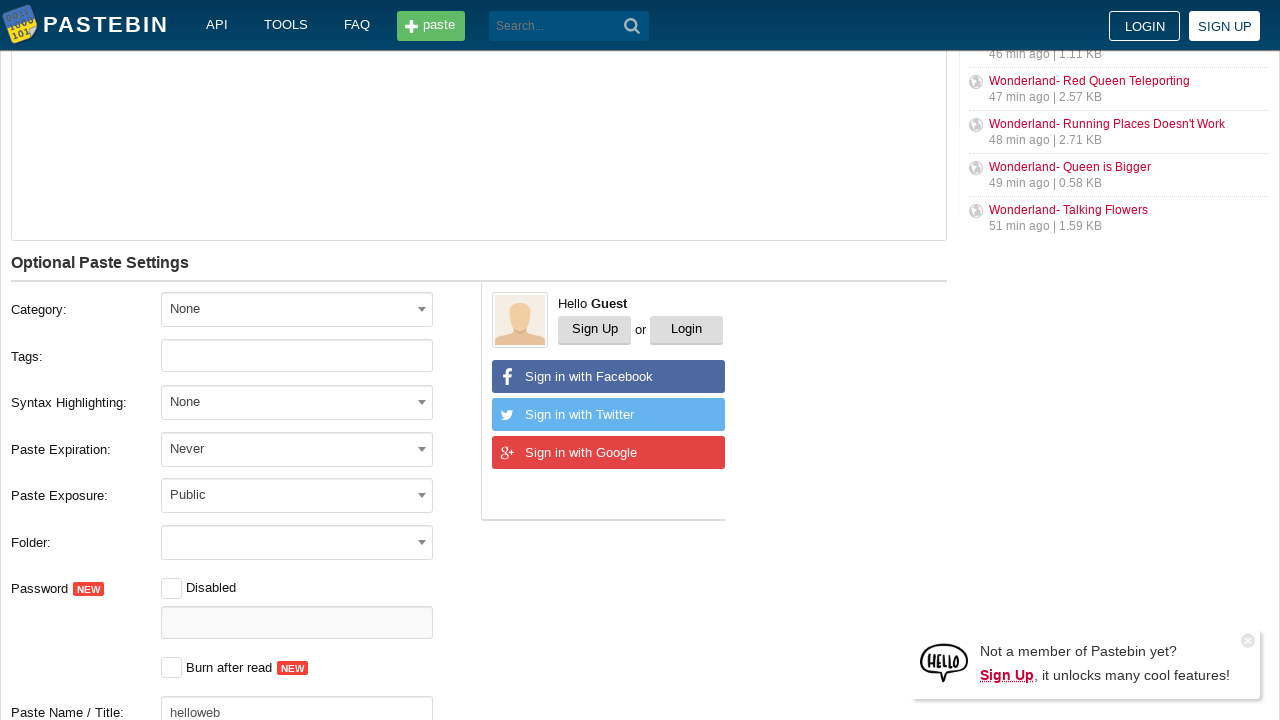

Clicked on paste expiration dropdown at (311, 449) on xpath=//label[text()='Paste Expiration:']/following-sibling::div
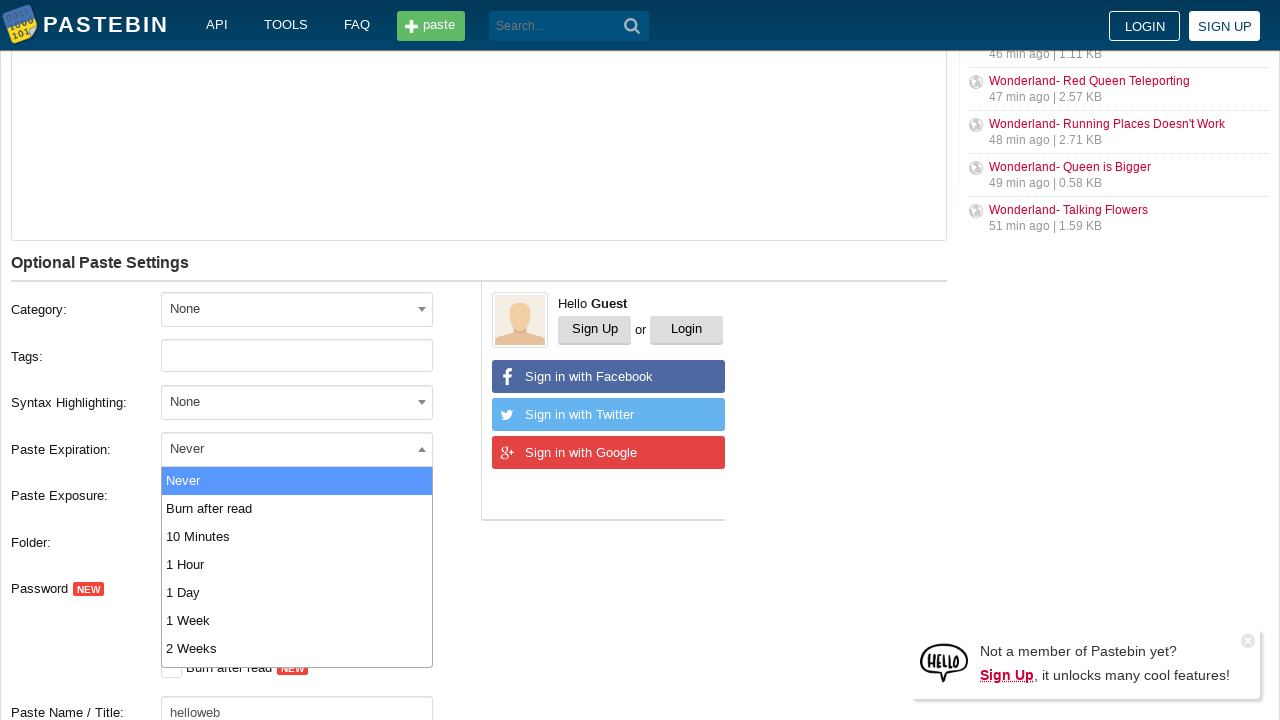

Selected '10 Minutes' as paste expiration time at (297, 536) on xpath=//span[@class='select2-results']//li[text()='10 Minutes']
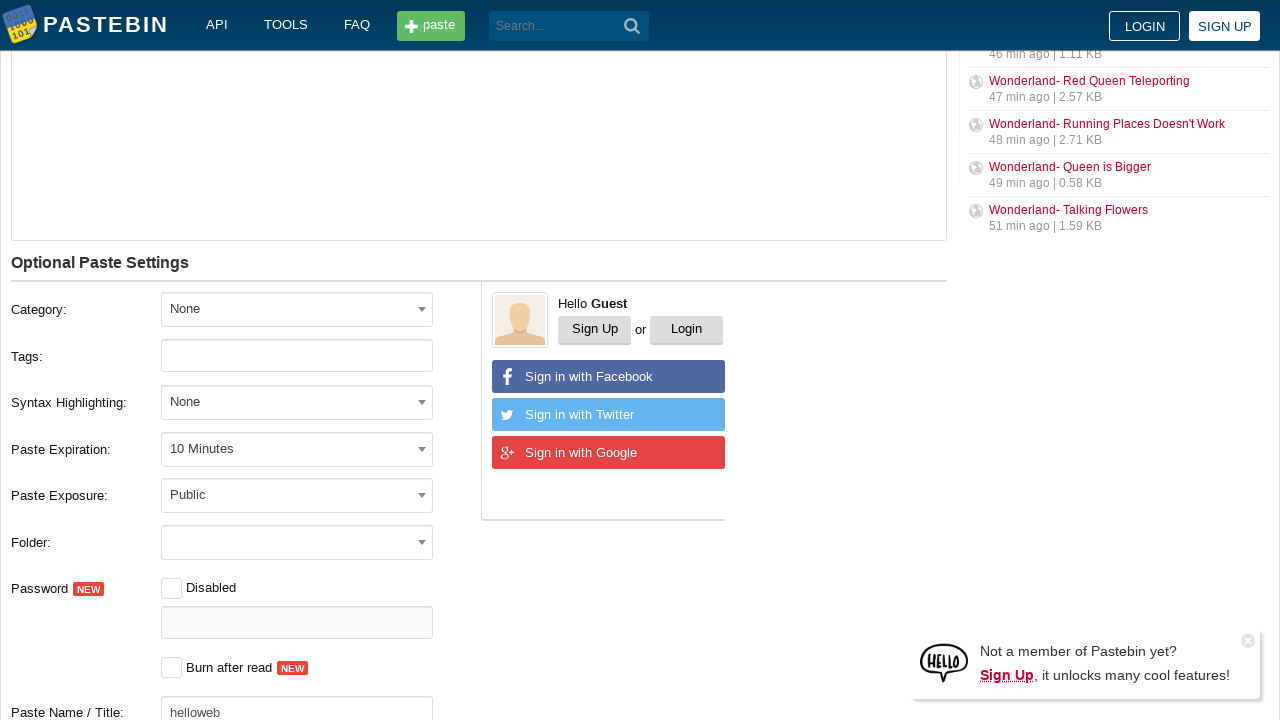

Clicked 'Create New Paste' button to submit the form at (240, 400) on button:has-text('Create New Paste')
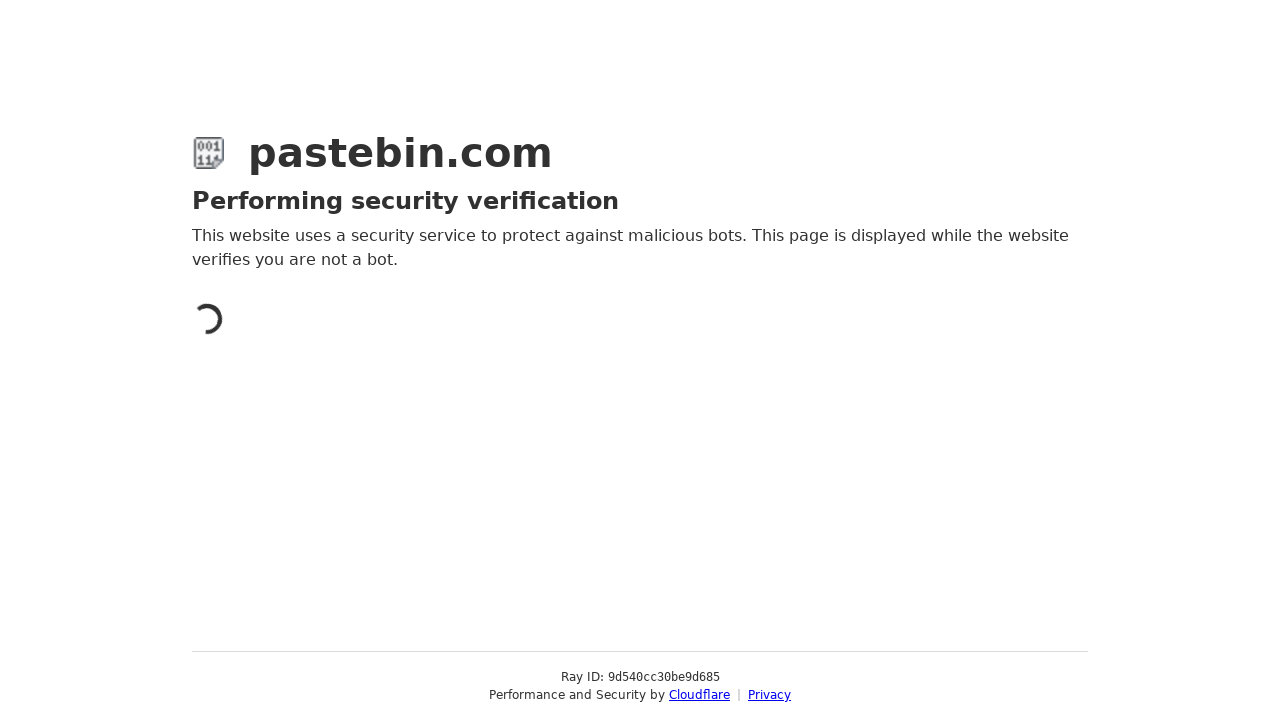

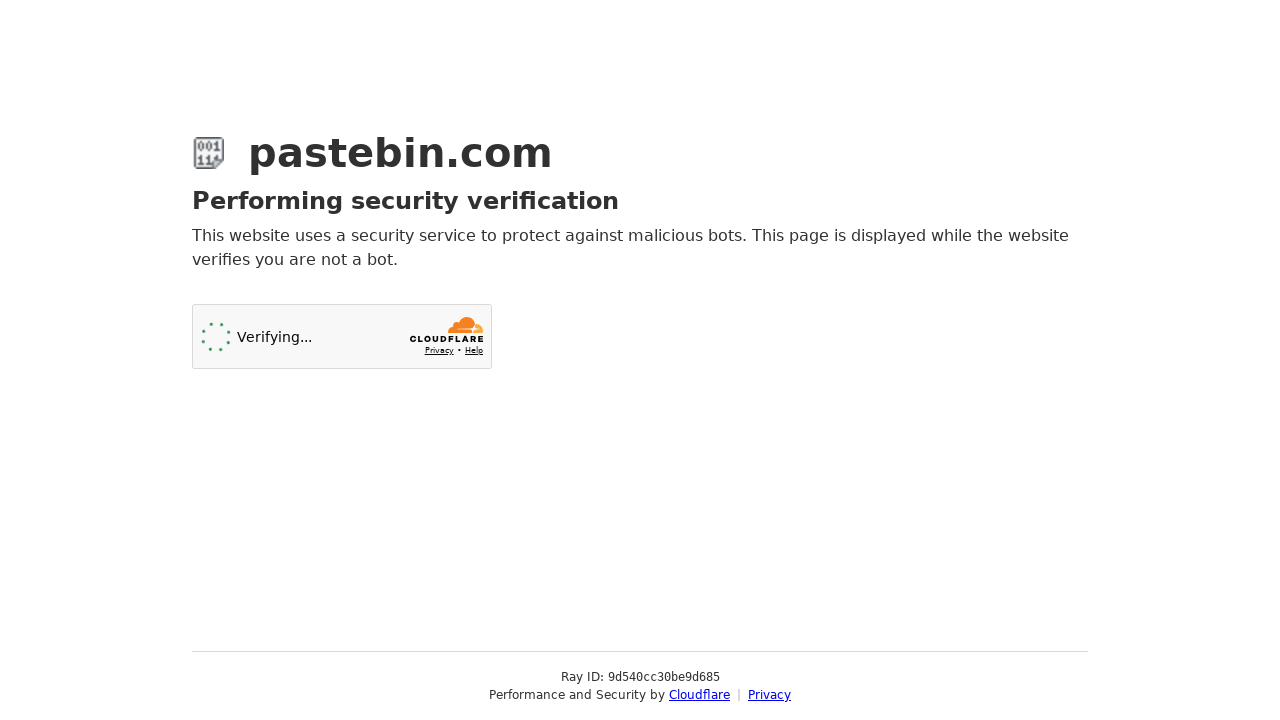